Tests table row addition functionality by repeatedly clicking Add New button and filling in form fields to add 5 rows with the same data

Starting URL: https://www.tutorialrepublic.com/snippets/bootstrap/table-with-add-and-delete-row-feature.php

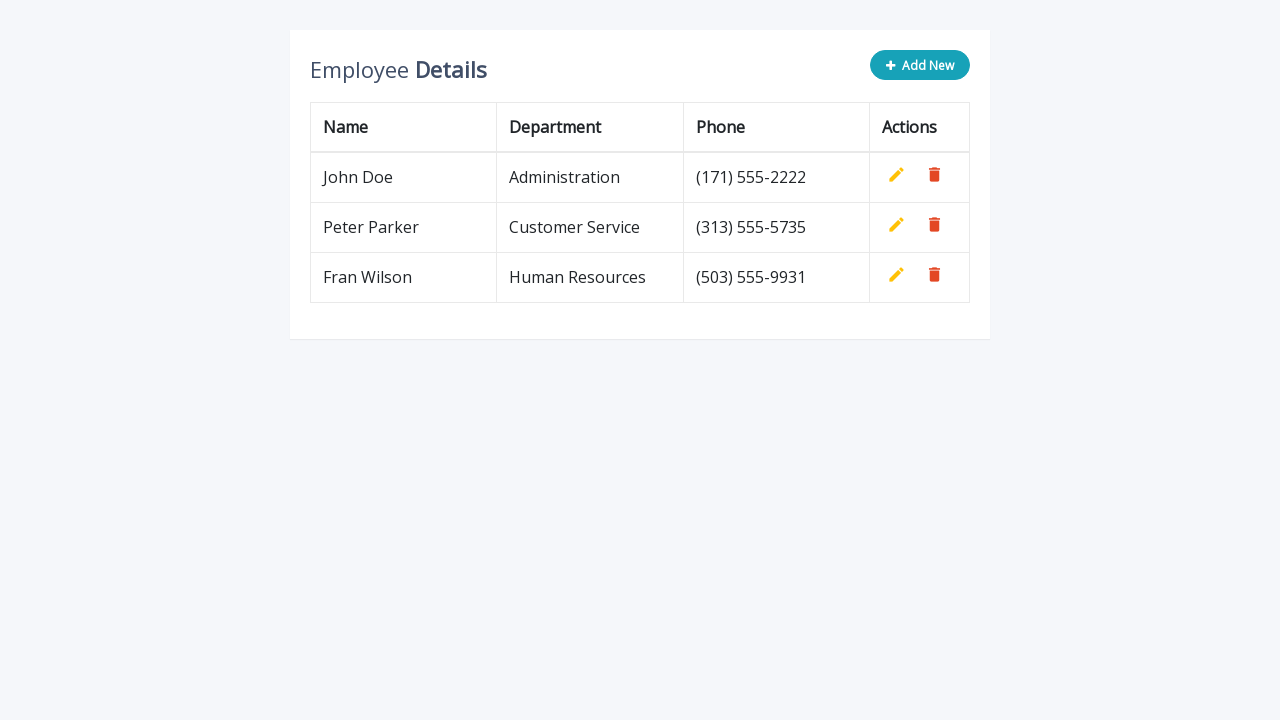

Navigated to table with add/delete row feature page
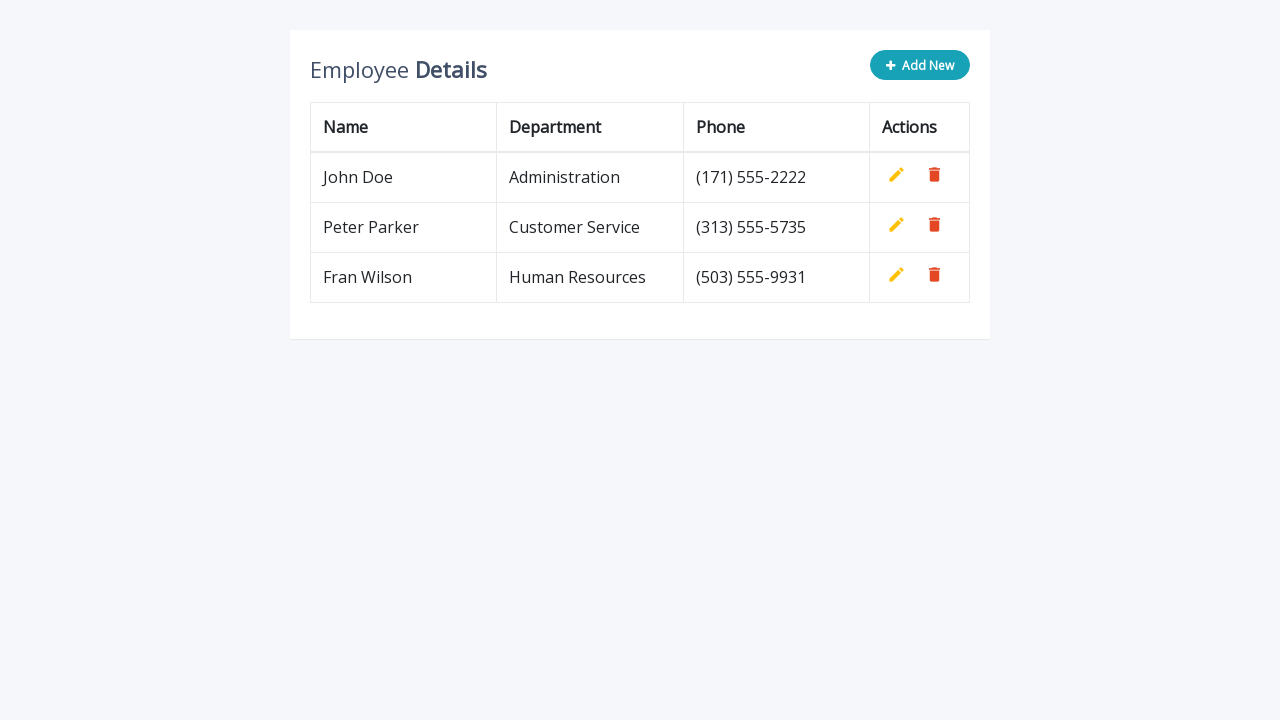

Clicked Add New button (iteration 1/5) at (920, 65) on button.add-new
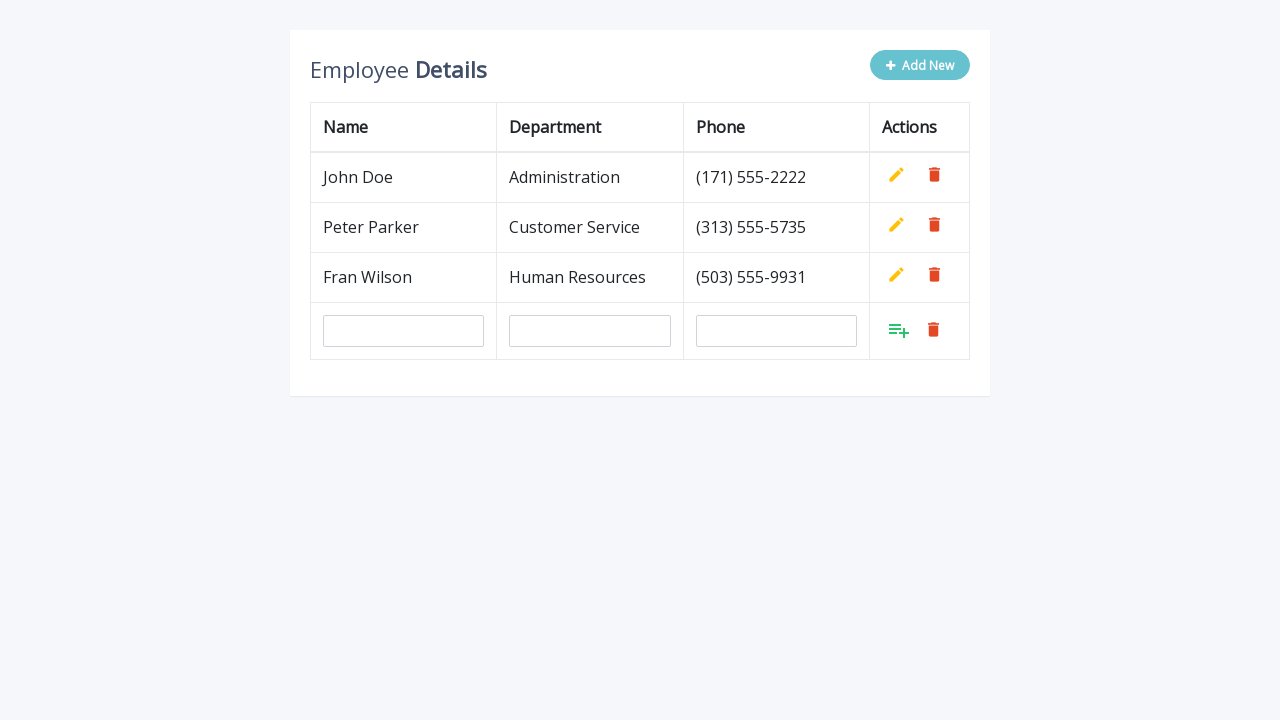

Filled name field with 'Nenad Jerkovic' on #name
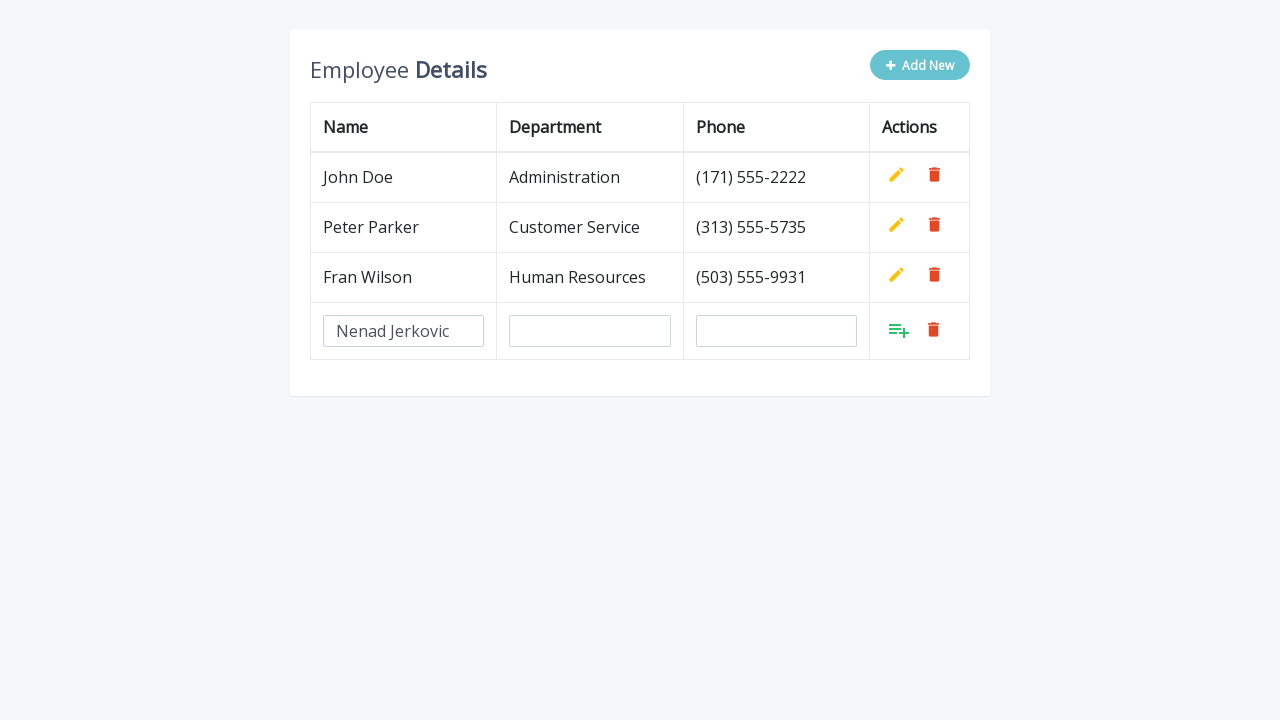

Filled department field with 'Administration' on #department
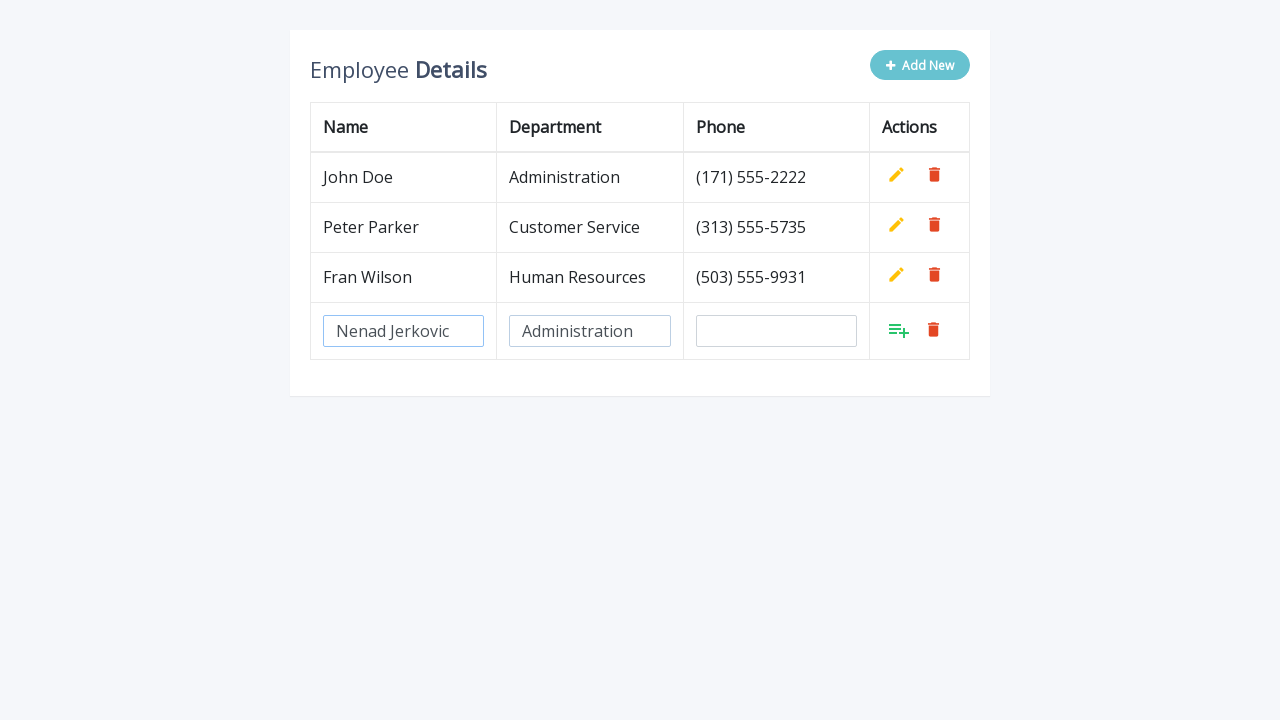

Filled phone field with '(171) 555-3333' on #phone
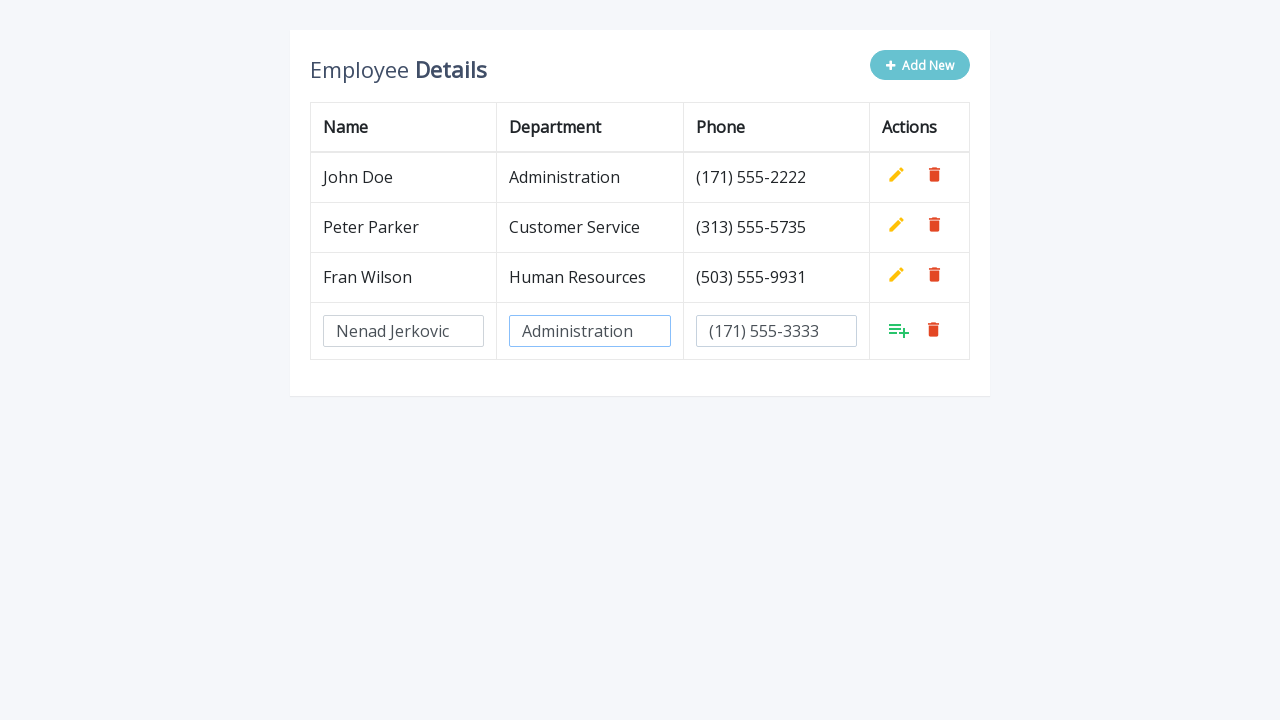

Clicked Add button to confirm row 1 at (899, 330) on xpath=//tbody/tr[last()]/td[last()]/a[@class='add']
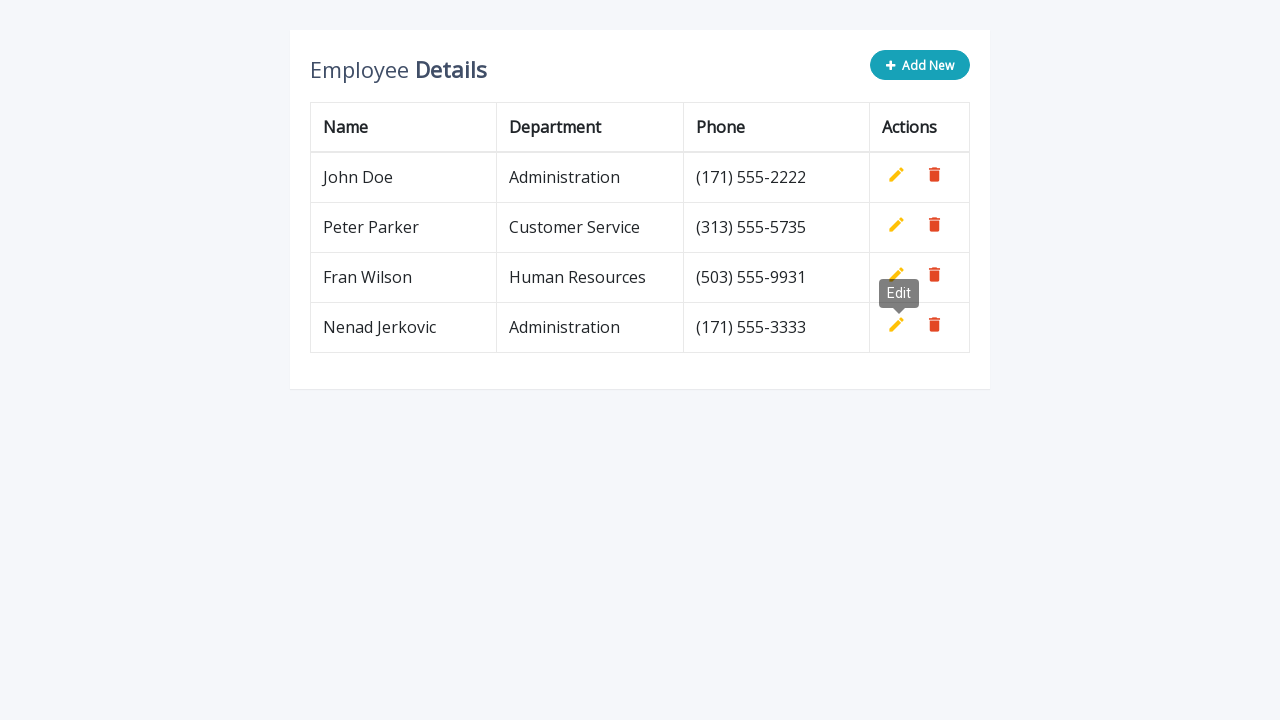

Waited 500ms before next iteration
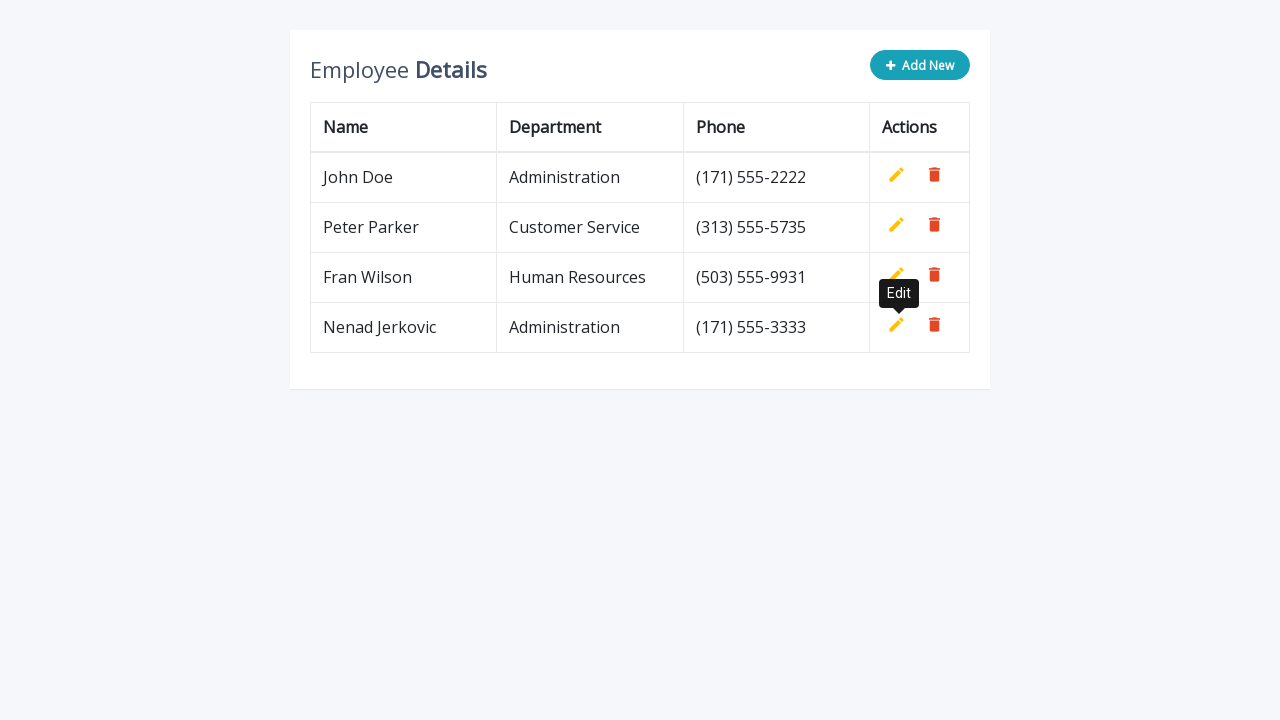

Clicked Add New button (iteration 2/5) at (920, 65) on button.add-new
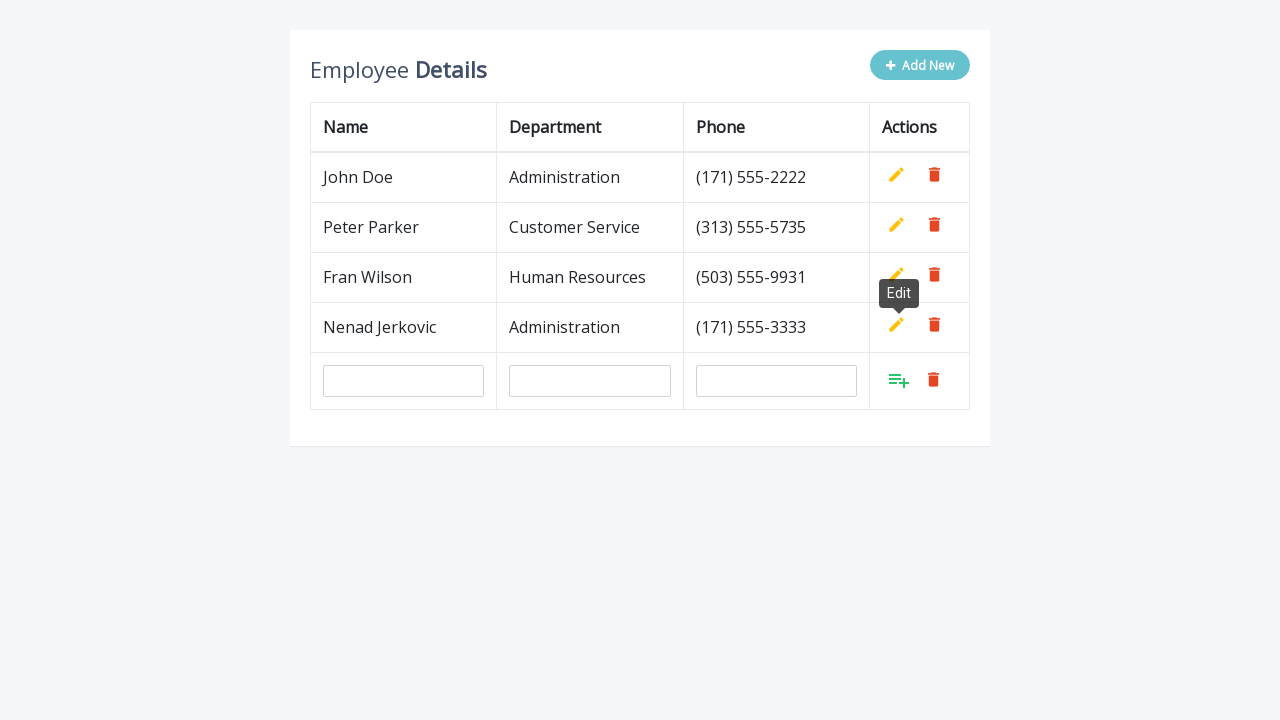

Filled name field with 'Nenad Jerkovic' on #name
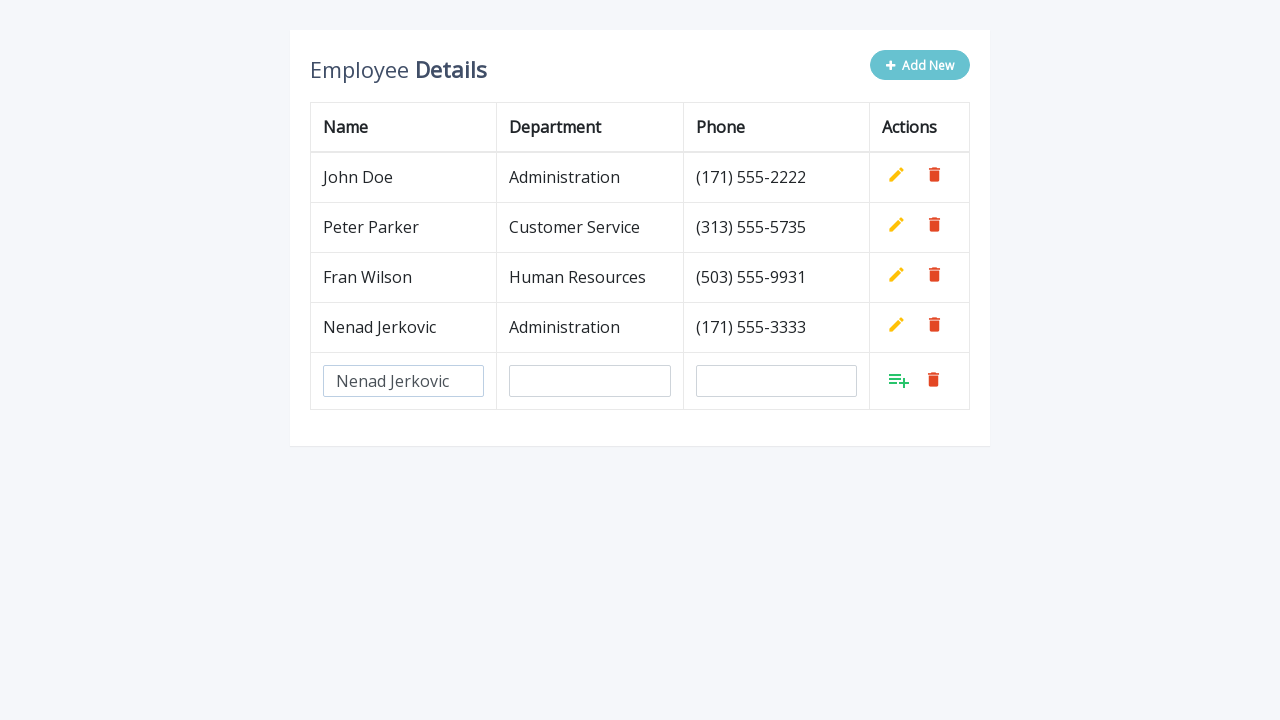

Filled department field with 'Administration' on #department
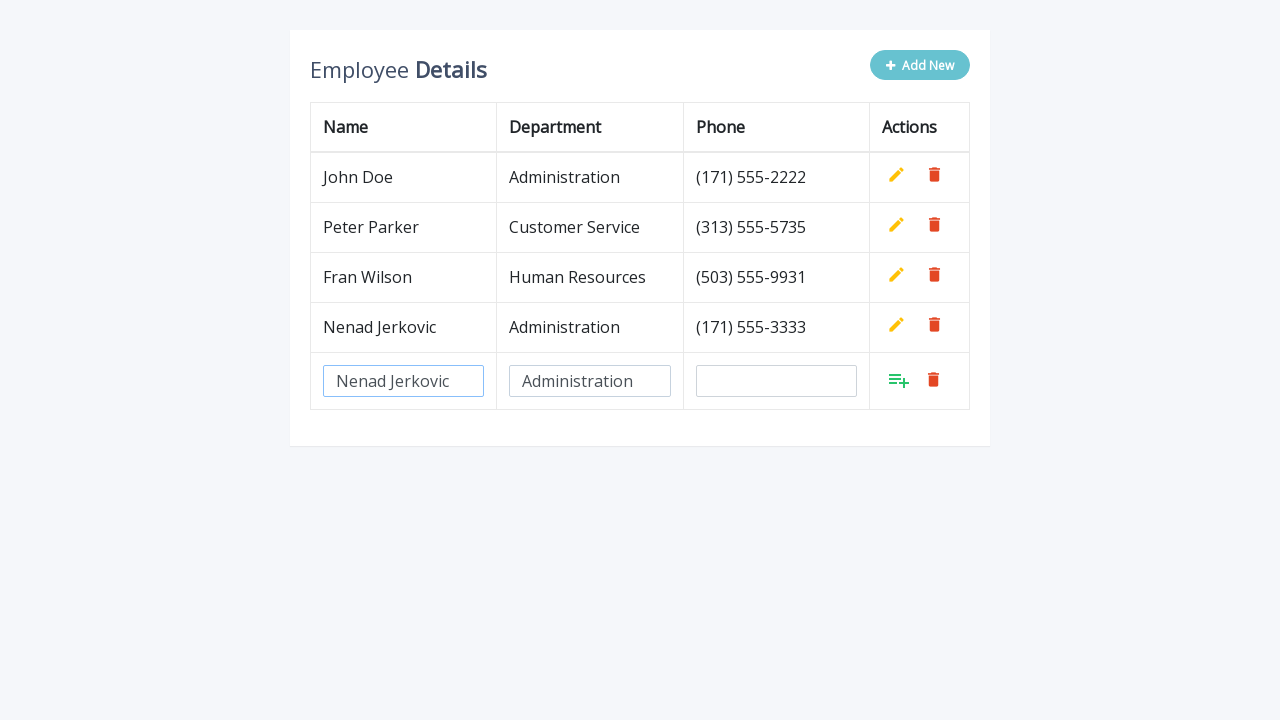

Filled phone field with '(171) 555-3333' on #phone
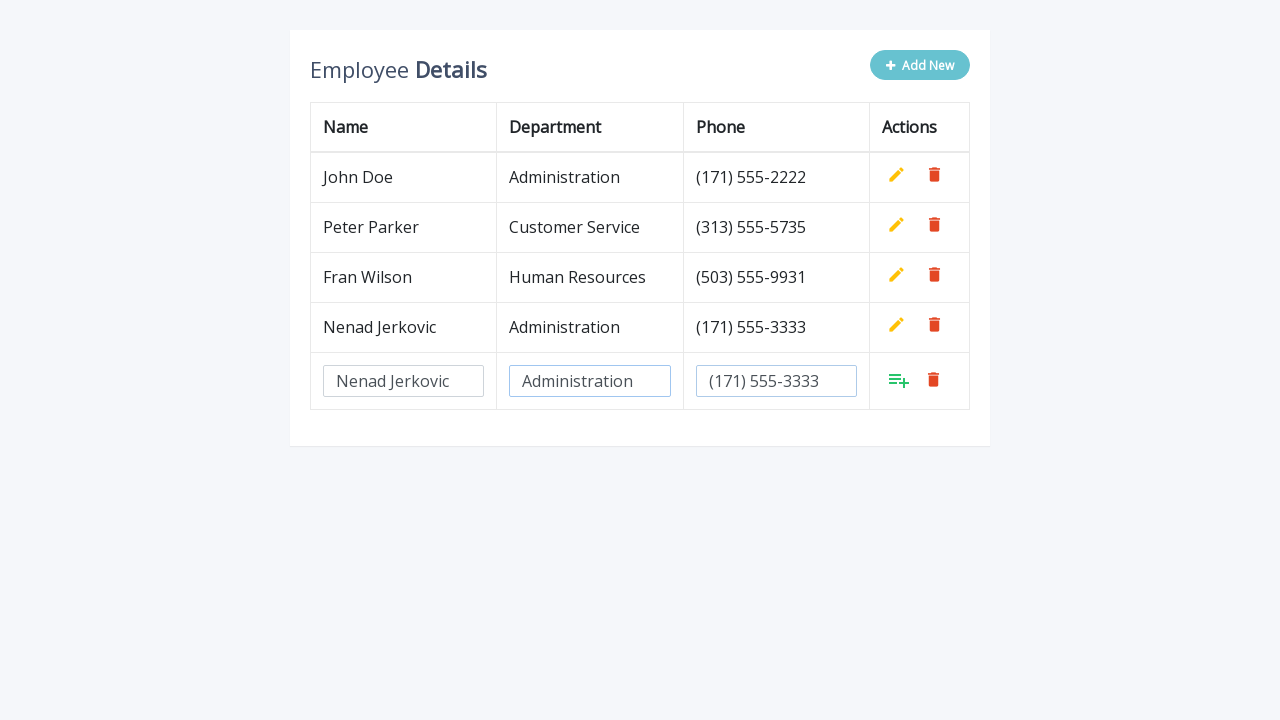

Clicked Add button to confirm row 2 at (899, 380) on xpath=//tbody/tr[last()]/td[last()]/a[@class='add']
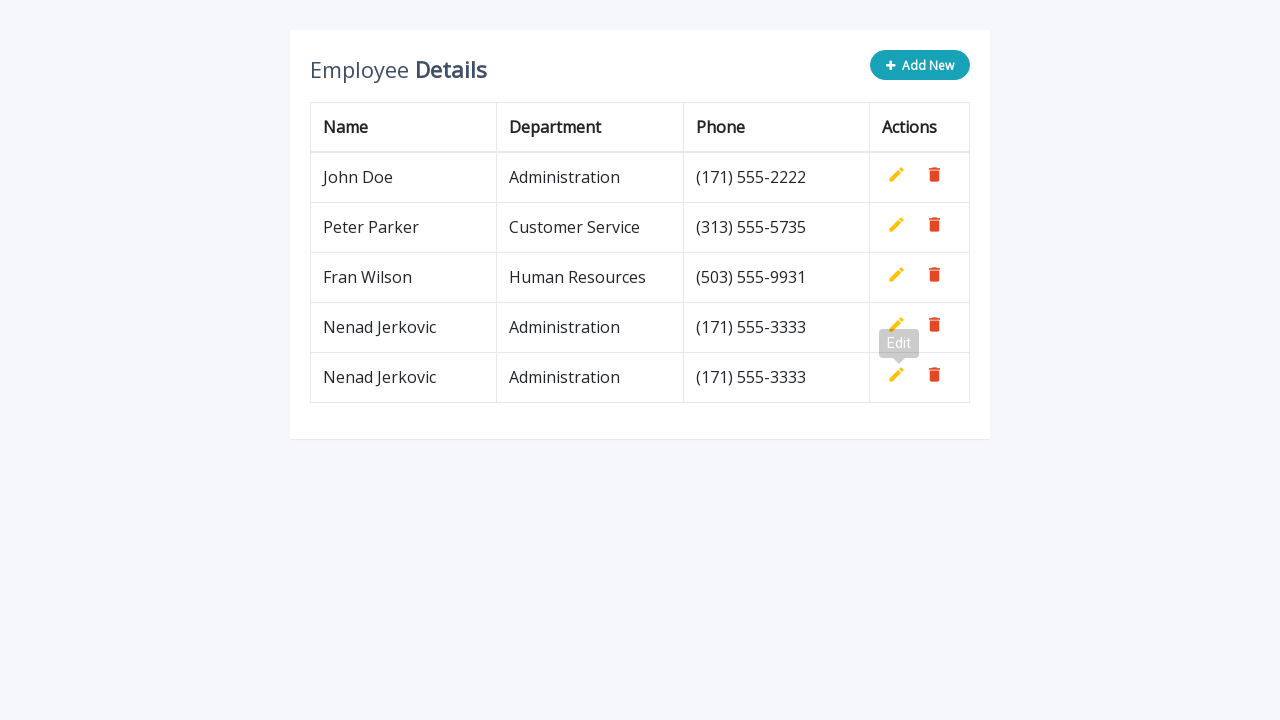

Waited 500ms before next iteration
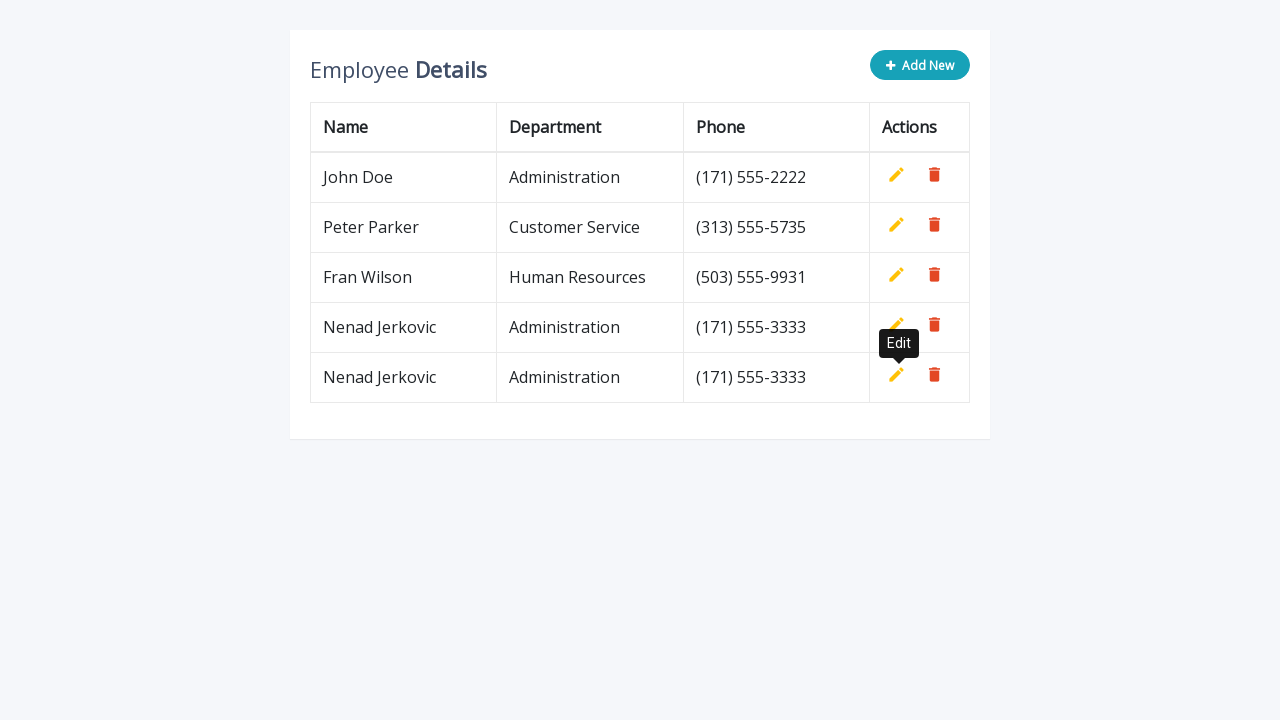

Clicked Add New button (iteration 3/5) at (920, 65) on button.add-new
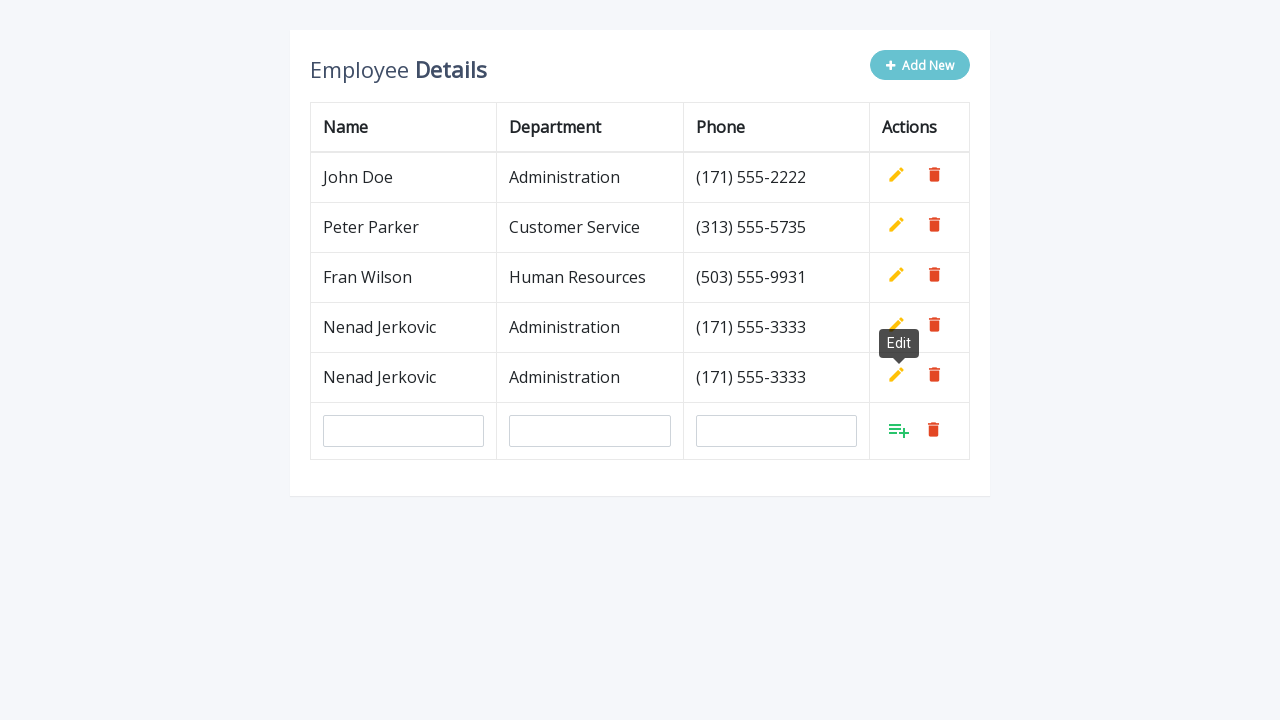

Filled name field with 'Nenad Jerkovic' on #name
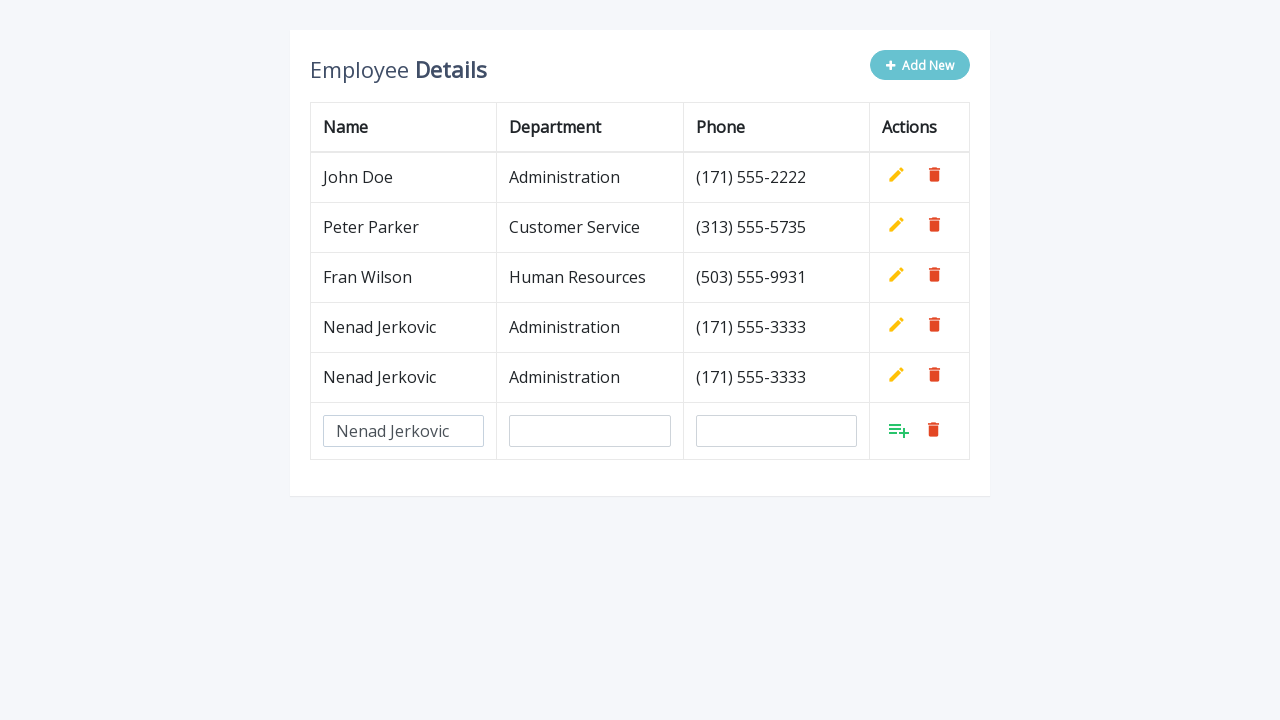

Filled department field with 'Administration' on #department
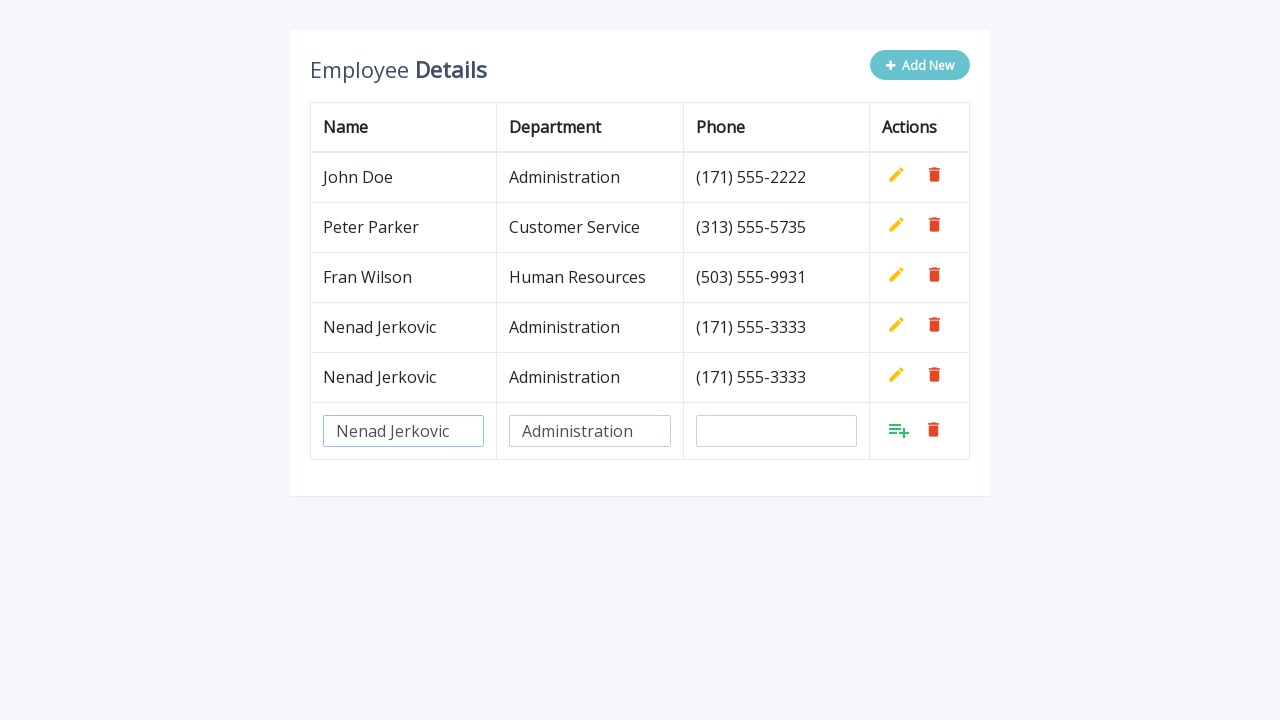

Filled phone field with '(171) 555-3333' on #phone
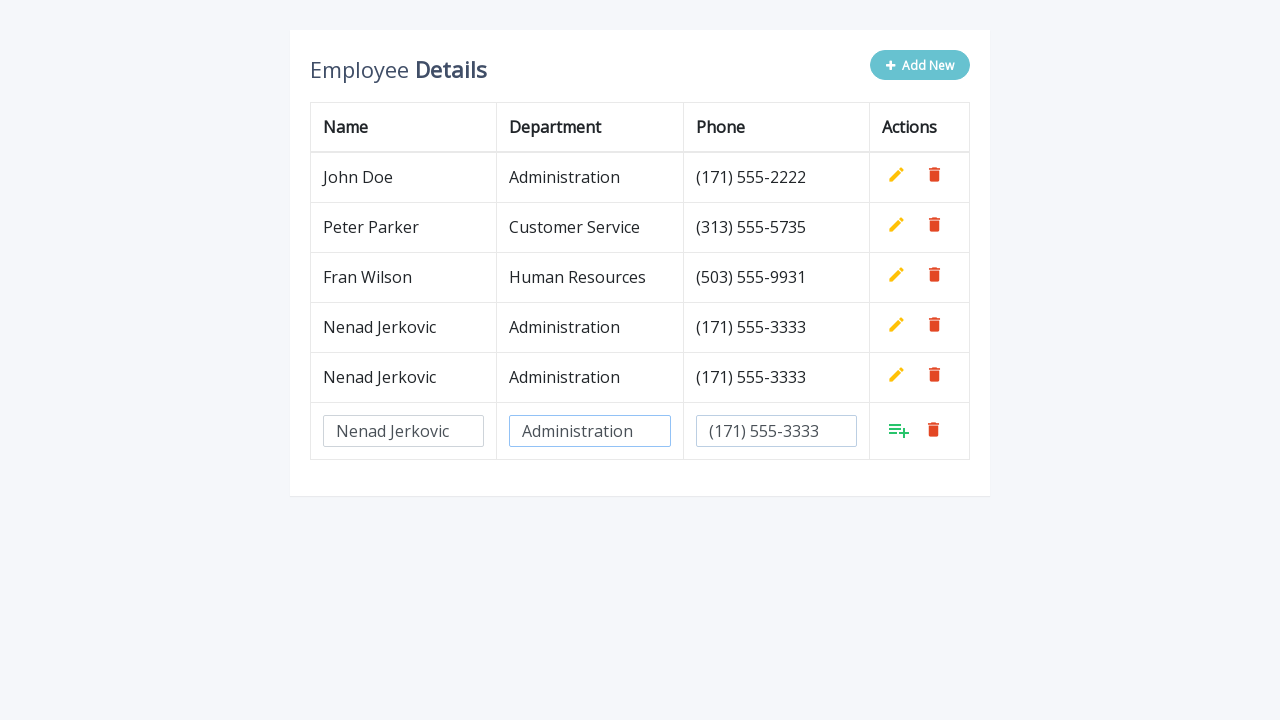

Clicked Add button to confirm row 3 at (899, 430) on xpath=//tbody/tr[last()]/td[last()]/a[@class='add']
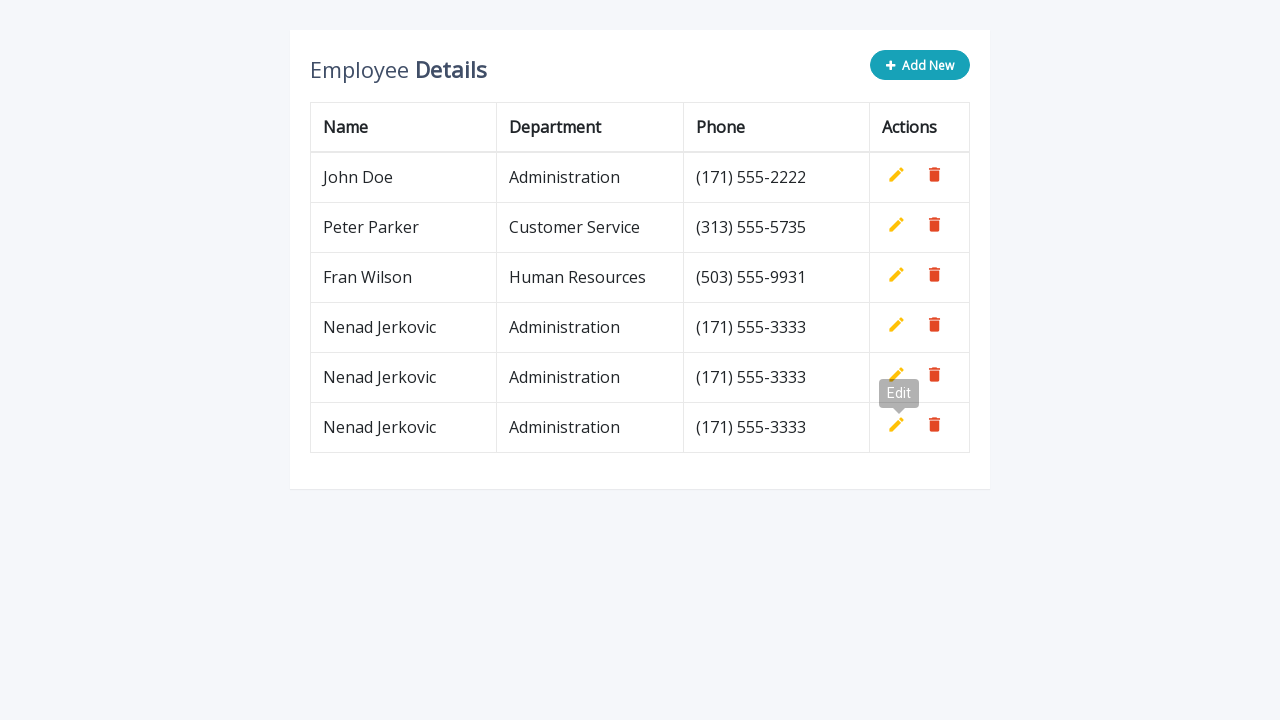

Waited 500ms before next iteration
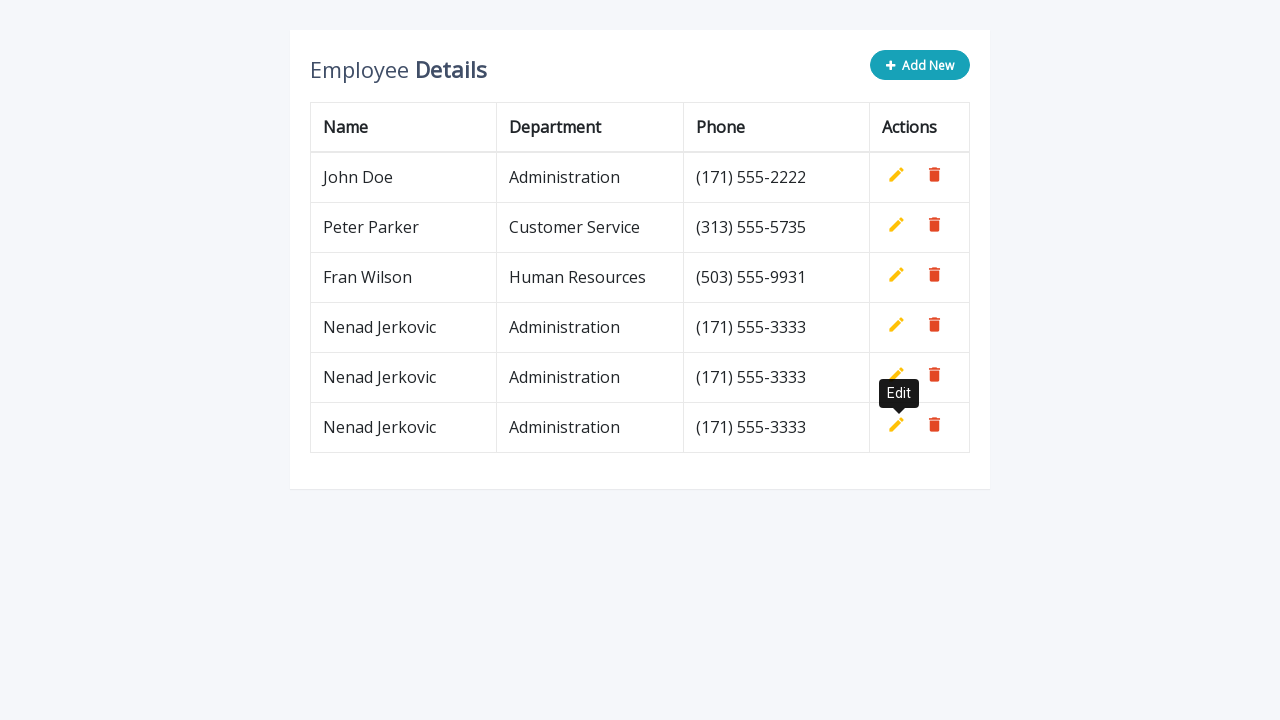

Clicked Add New button (iteration 4/5) at (920, 65) on button.add-new
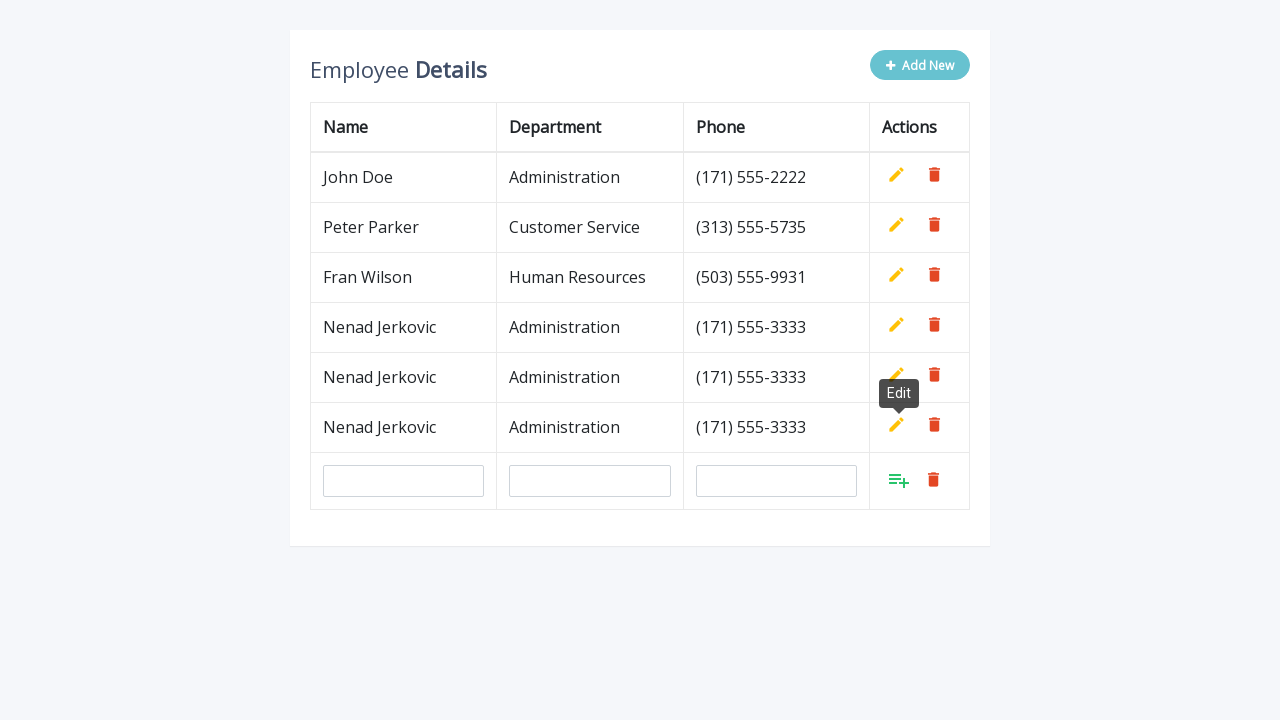

Filled name field with 'Nenad Jerkovic' on #name
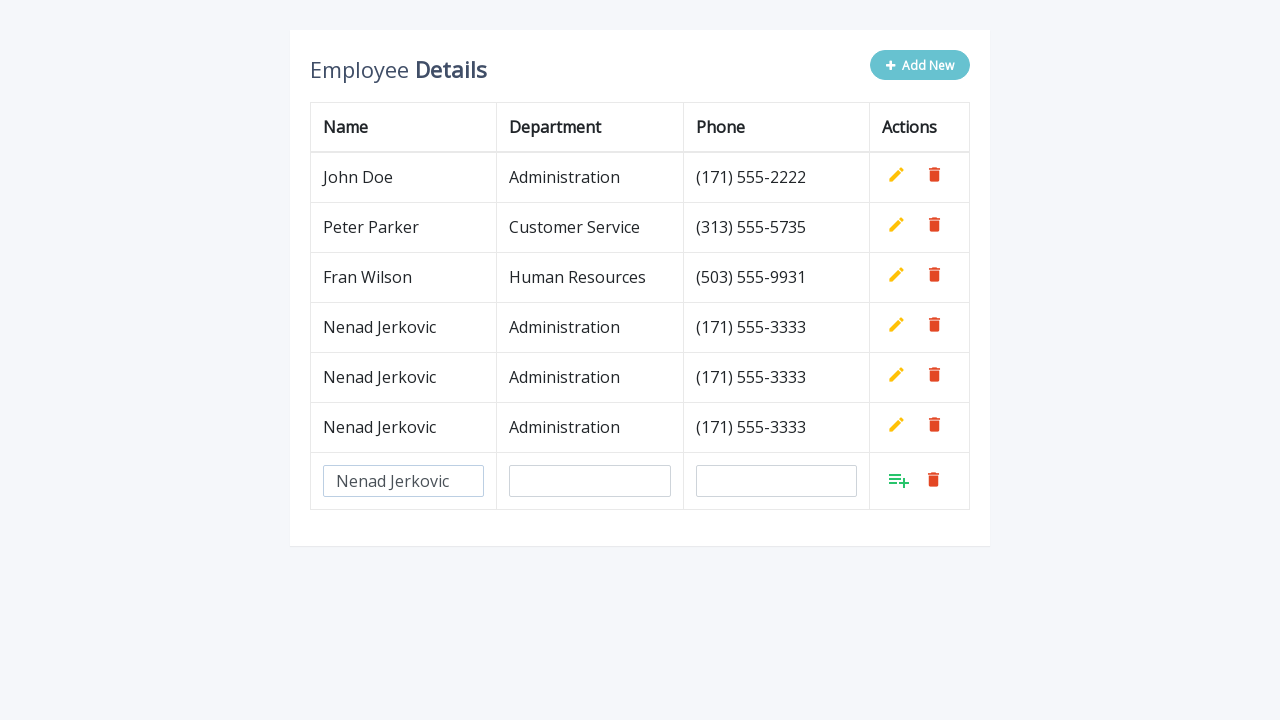

Filled department field with 'Administration' on #department
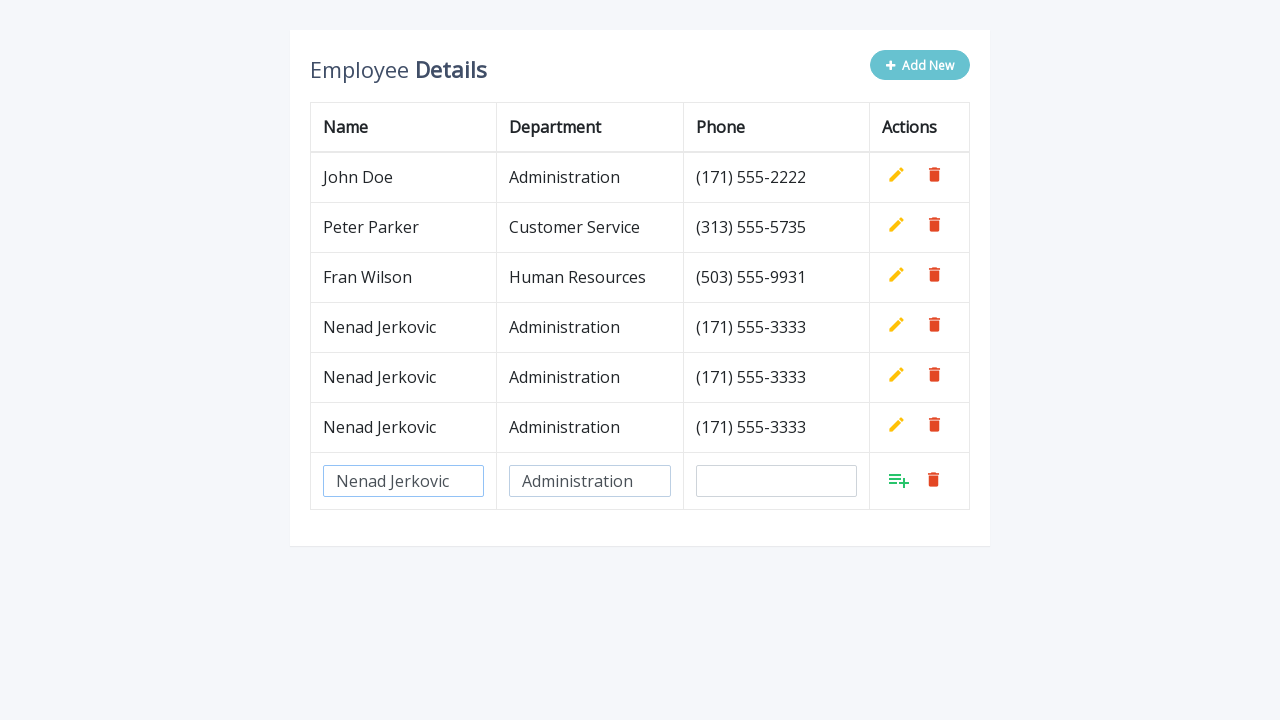

Filled phone field with '(171) 555-3333' on #phone
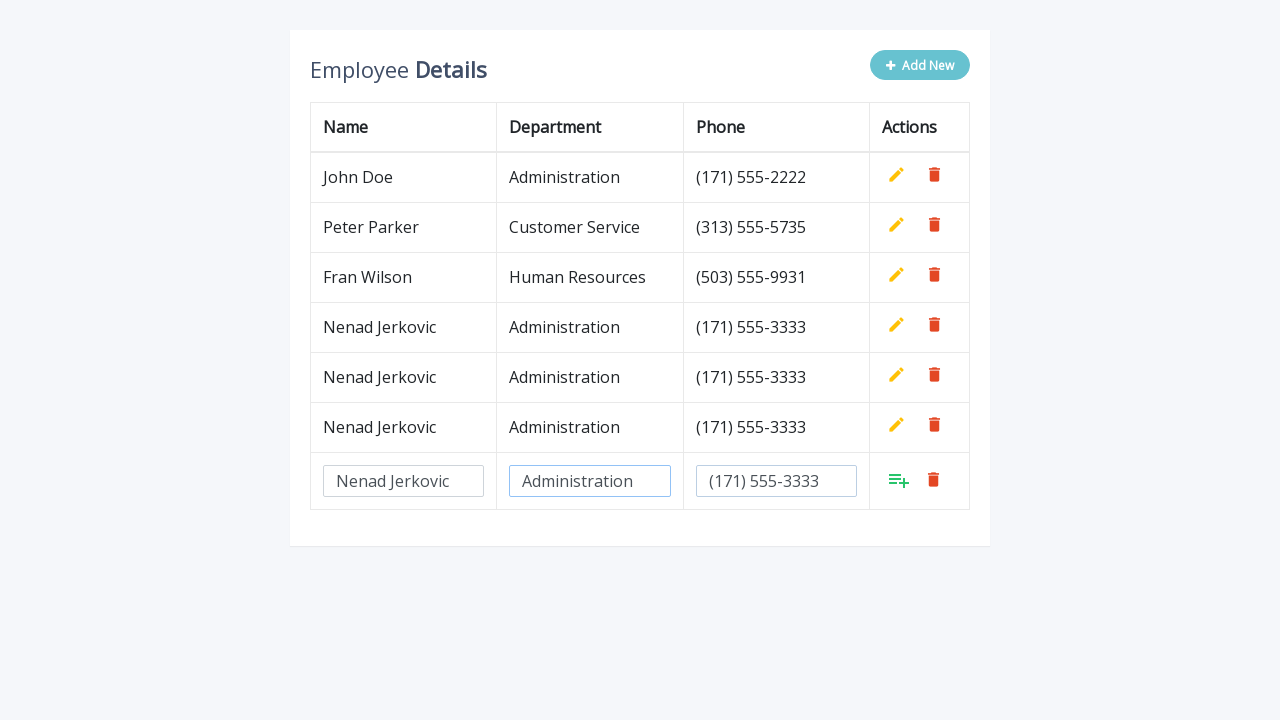

Clicked Add button to confirm row 4 at (899, 480) on xpath=//tbody/tr[last()]/td[last()]/a[@class='add']
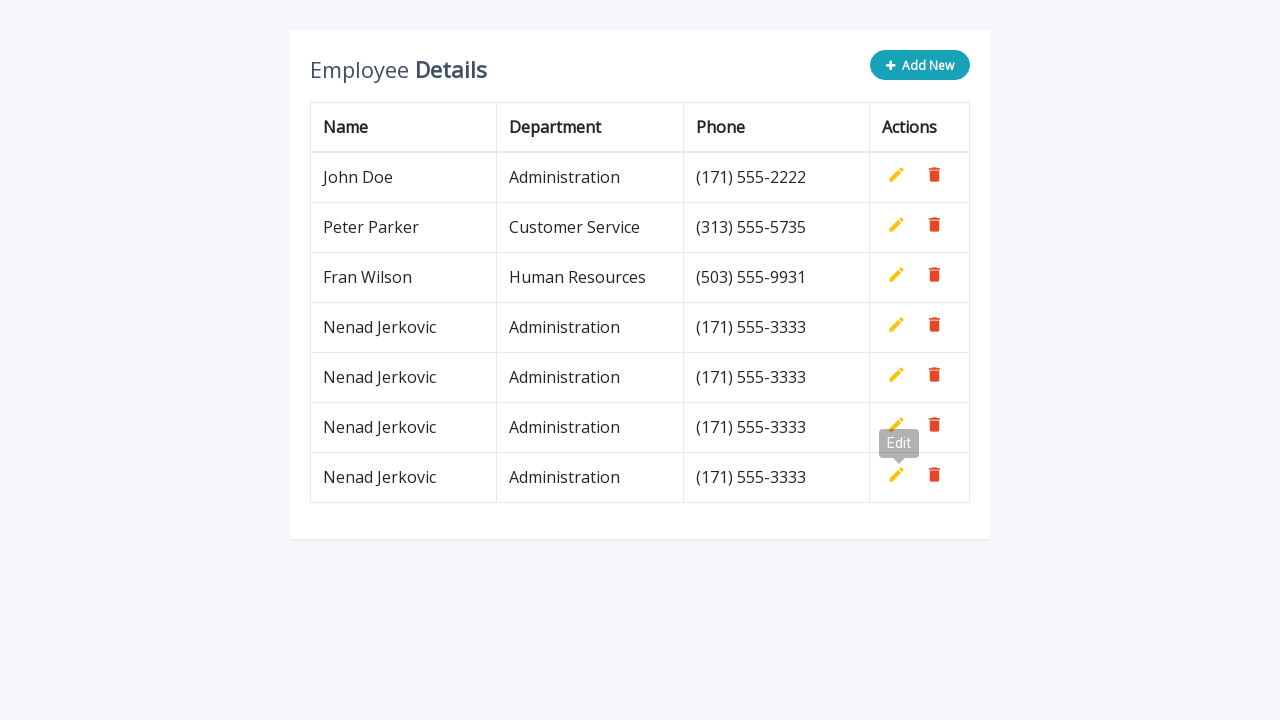

Waited 500ms before next iteration
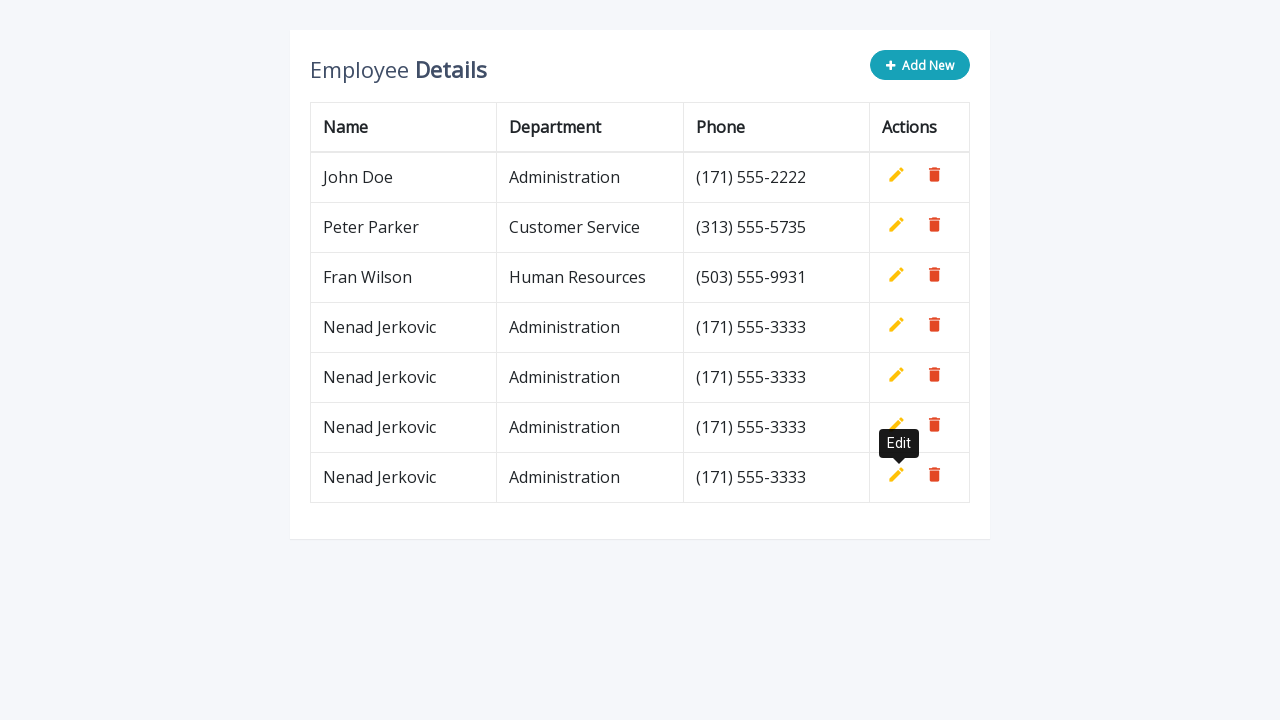

Clicked Add New button (iteration 5/5) at (920, 65) on button.add-new
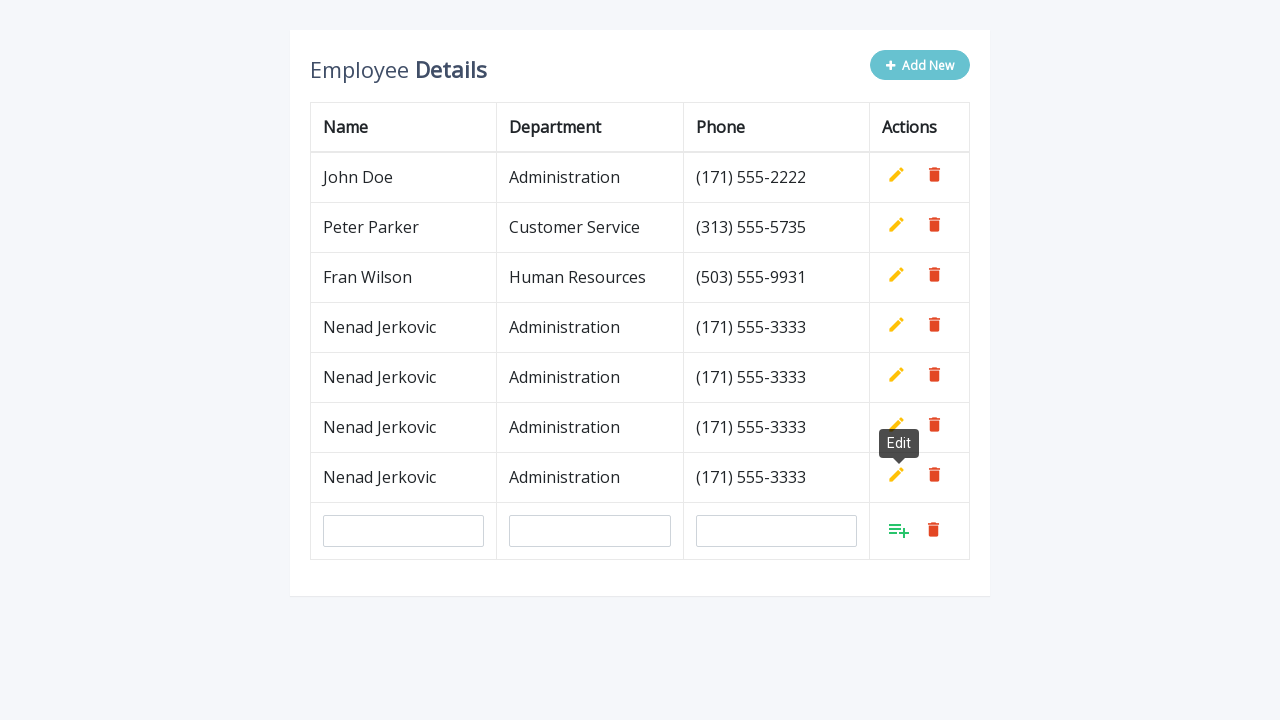

Filled name field with 'Nenad Jerkovic' on #name
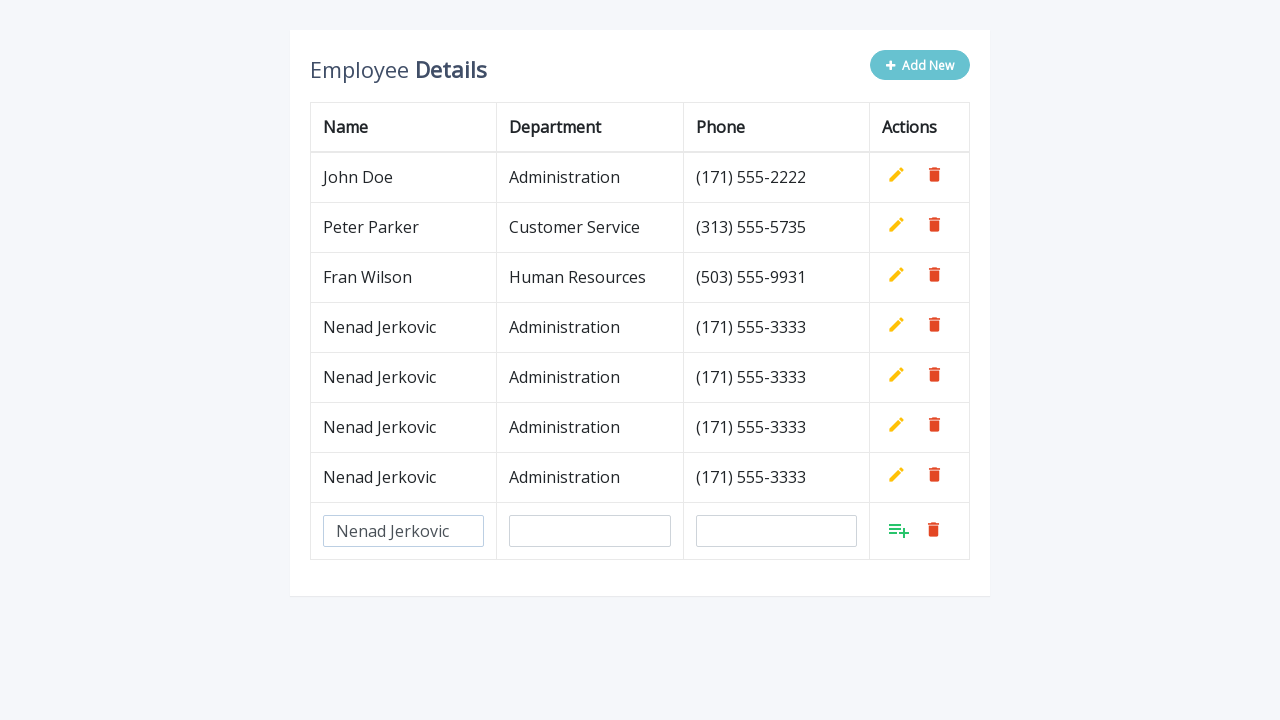

Filled department field with 'Administration' on #department
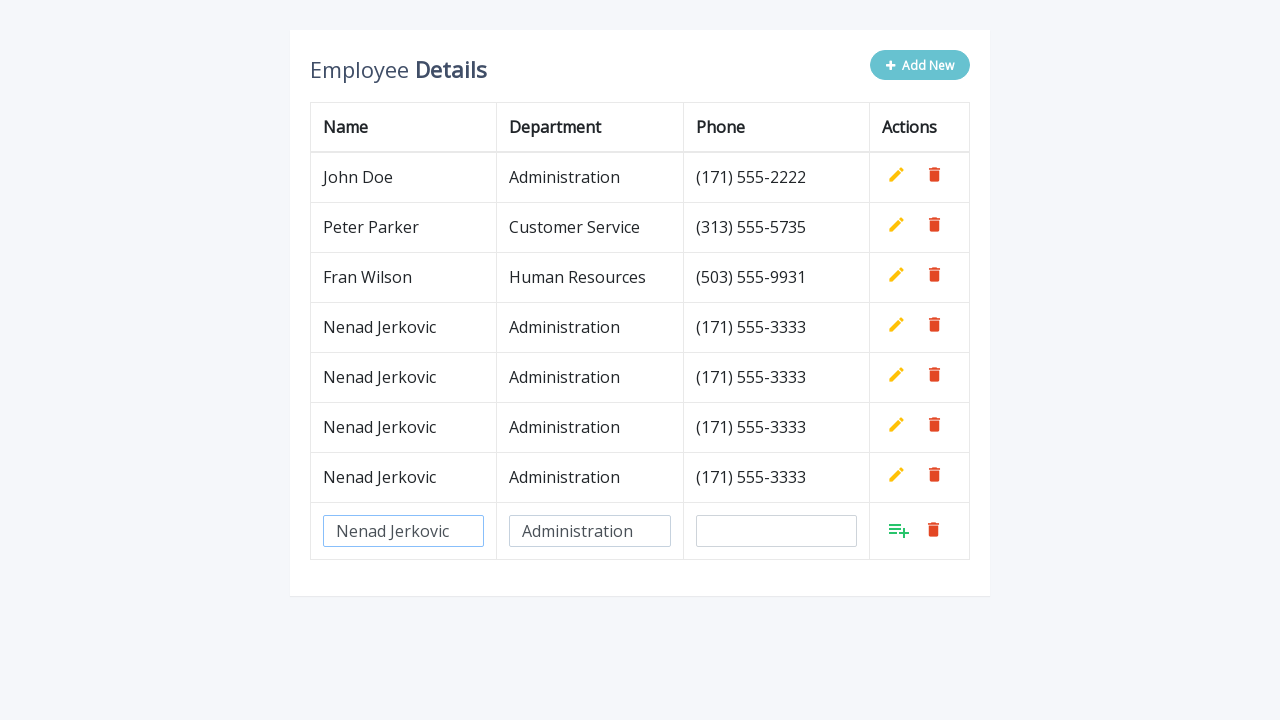

Filled phone field with '(171) 555-3333' on #phone
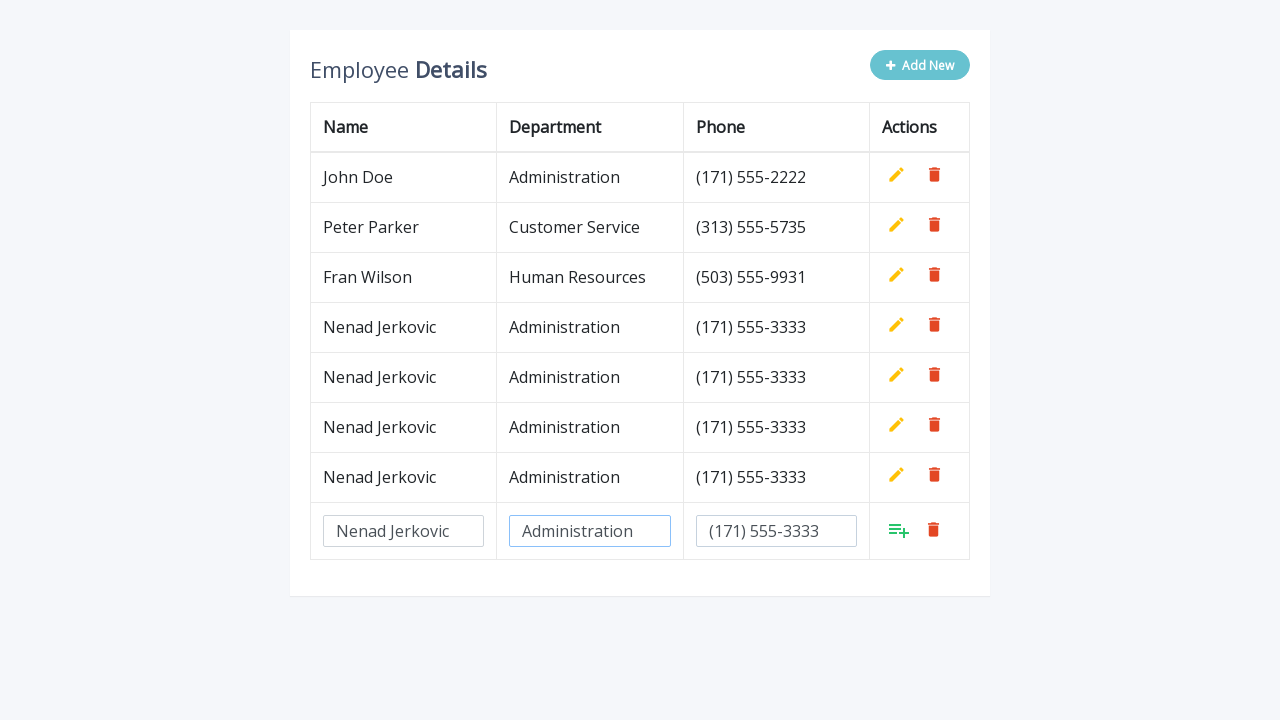

Clicked Add button to confirm row 5 at (899, 530) on xpath=//tbody/tr[last()]/td[last()]/a[@class='add']
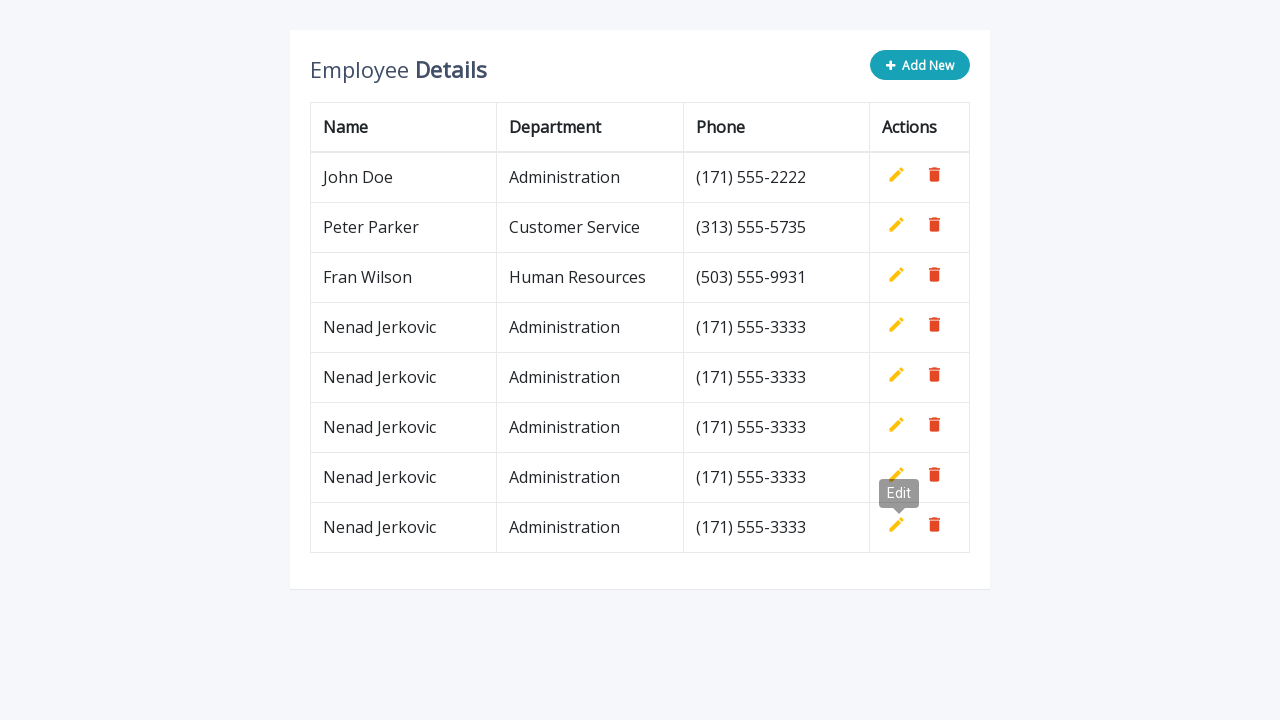

Waited 500ms before next iteration
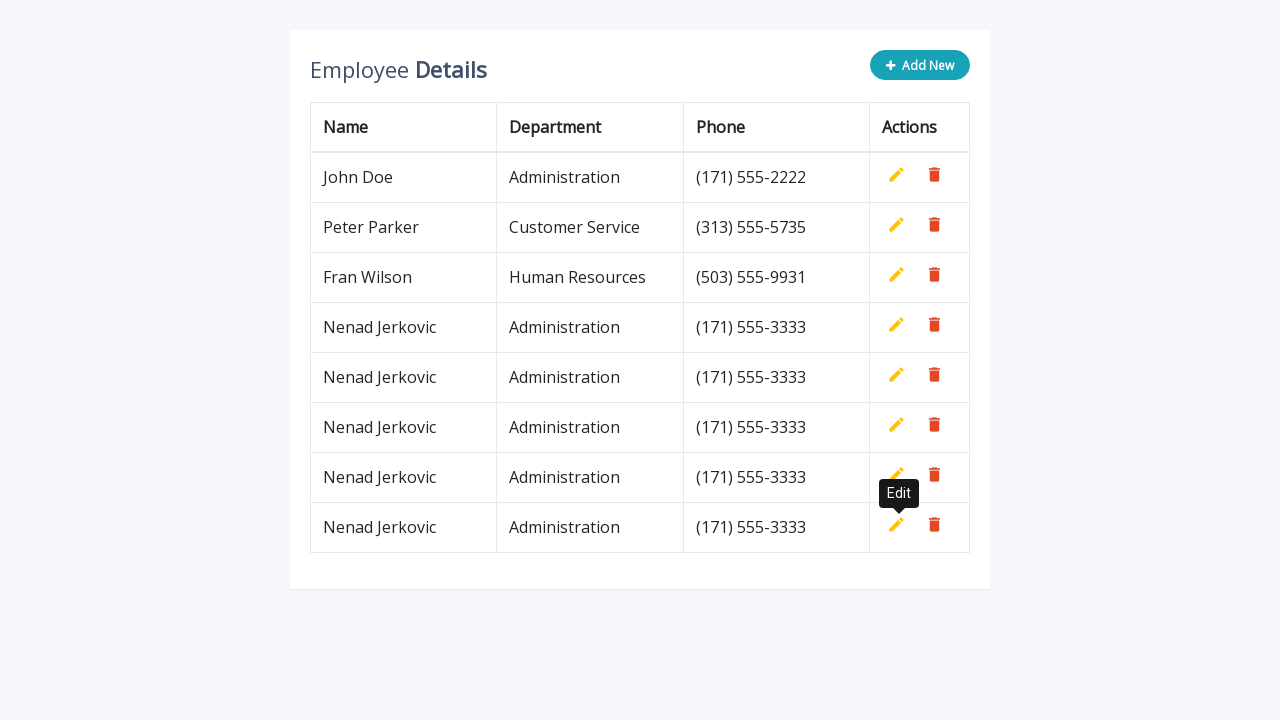

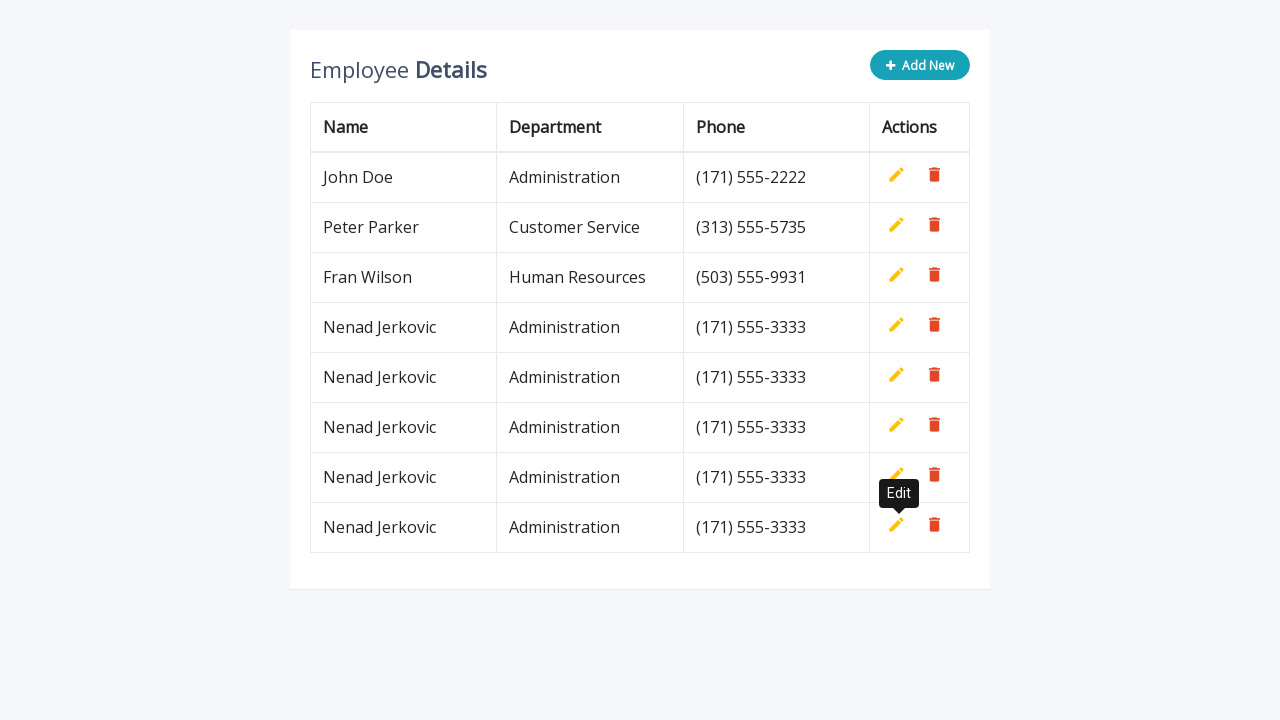